Tests date input by directly typing a date value into the text box

Starting URL: https://kristinek.github.io/site/examples/actions

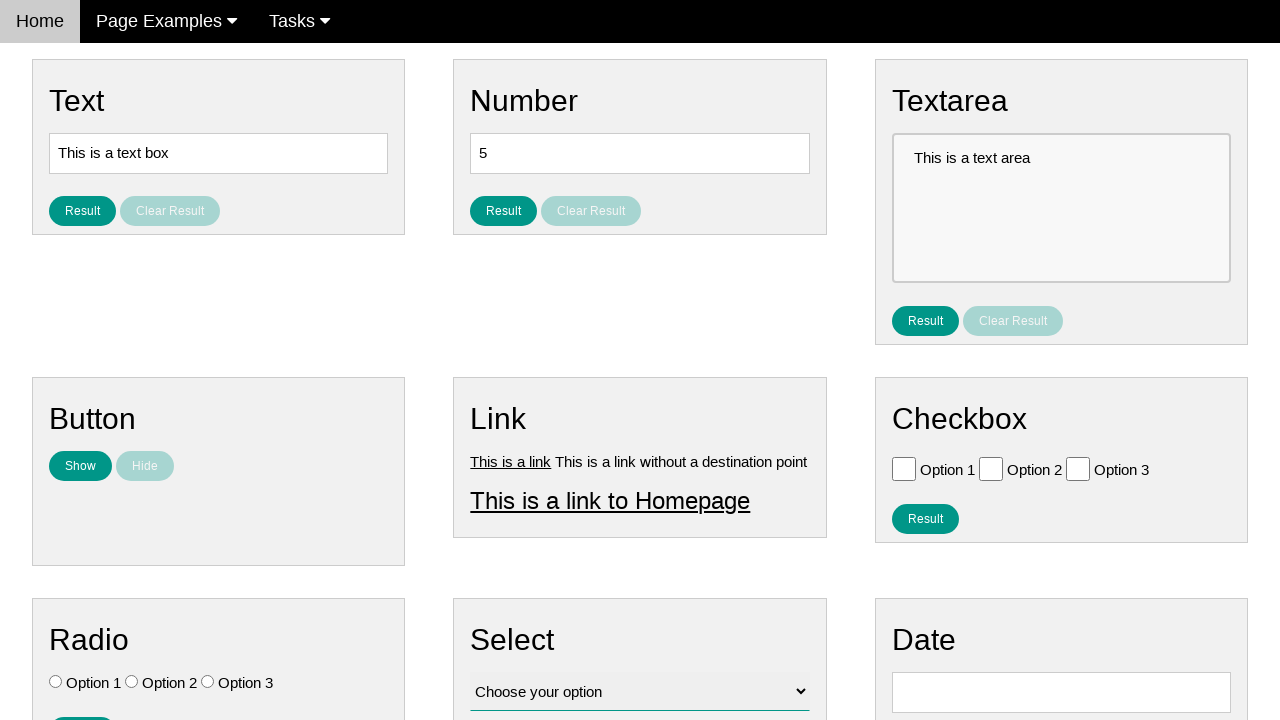

Located date input field with id 'vfb-8'
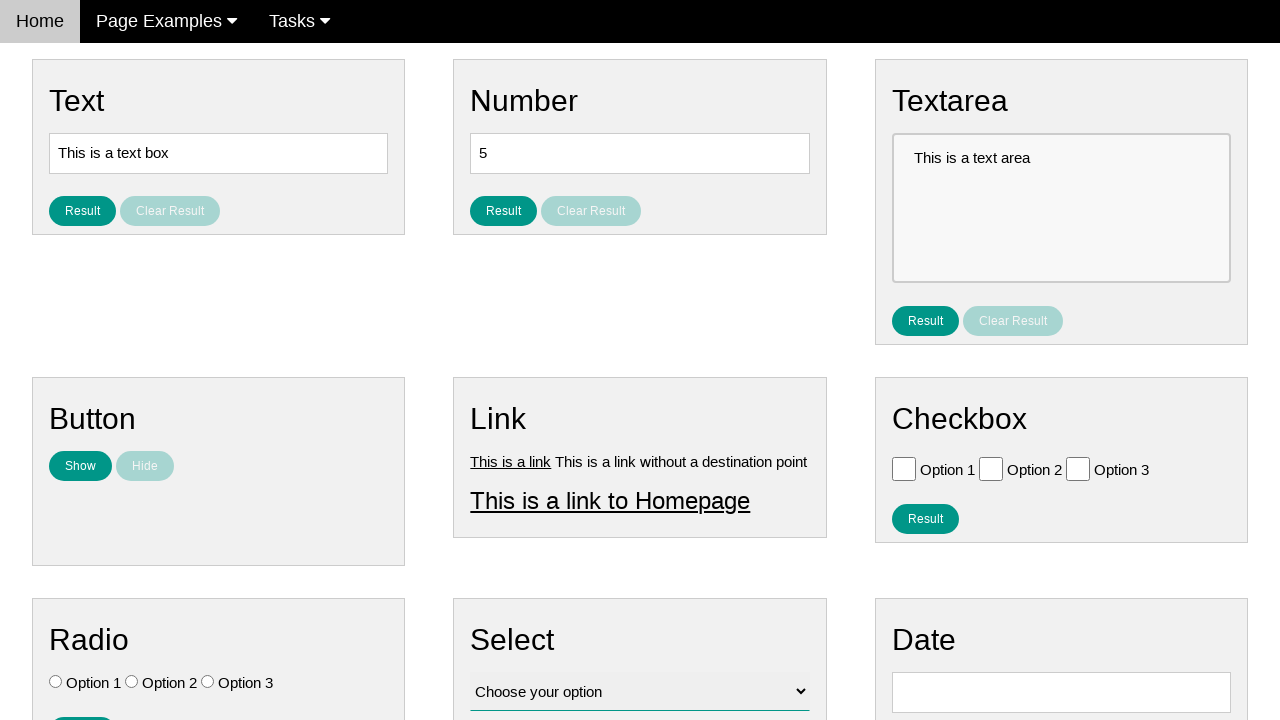

Cleared the date input field on #vfb-8
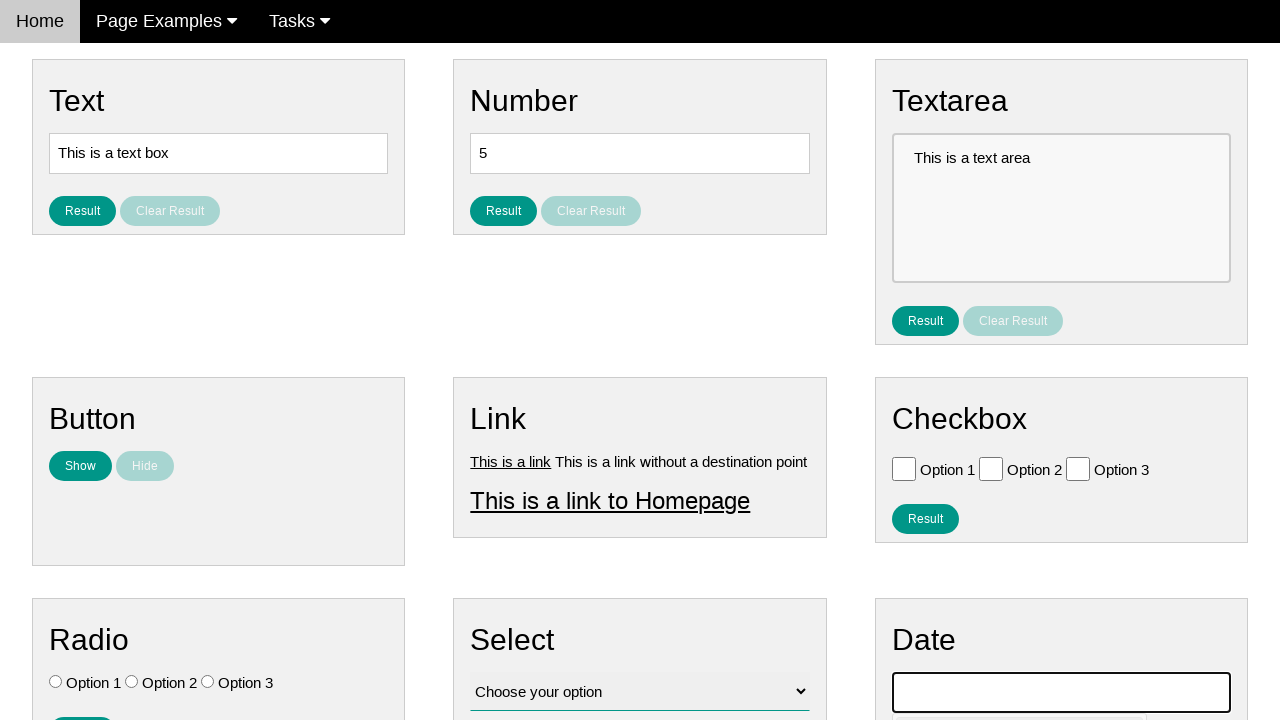

Filled date input field with '12/15/2014' on #vfb-8
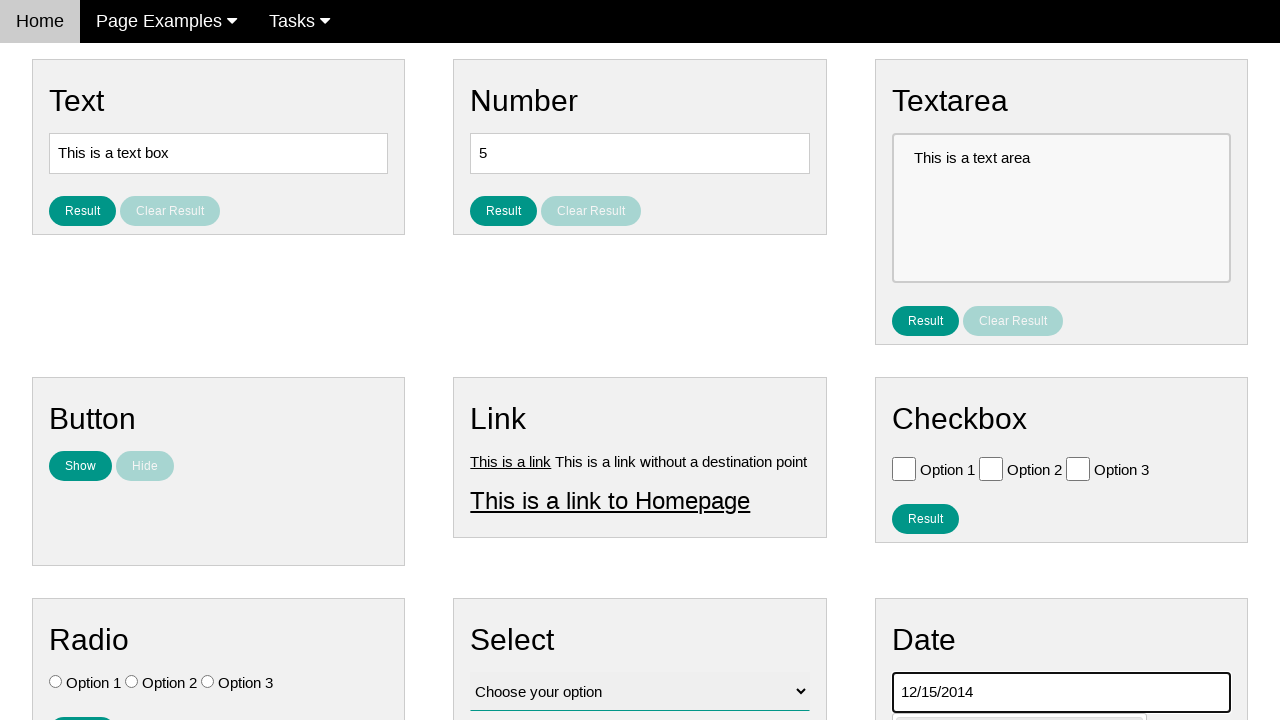

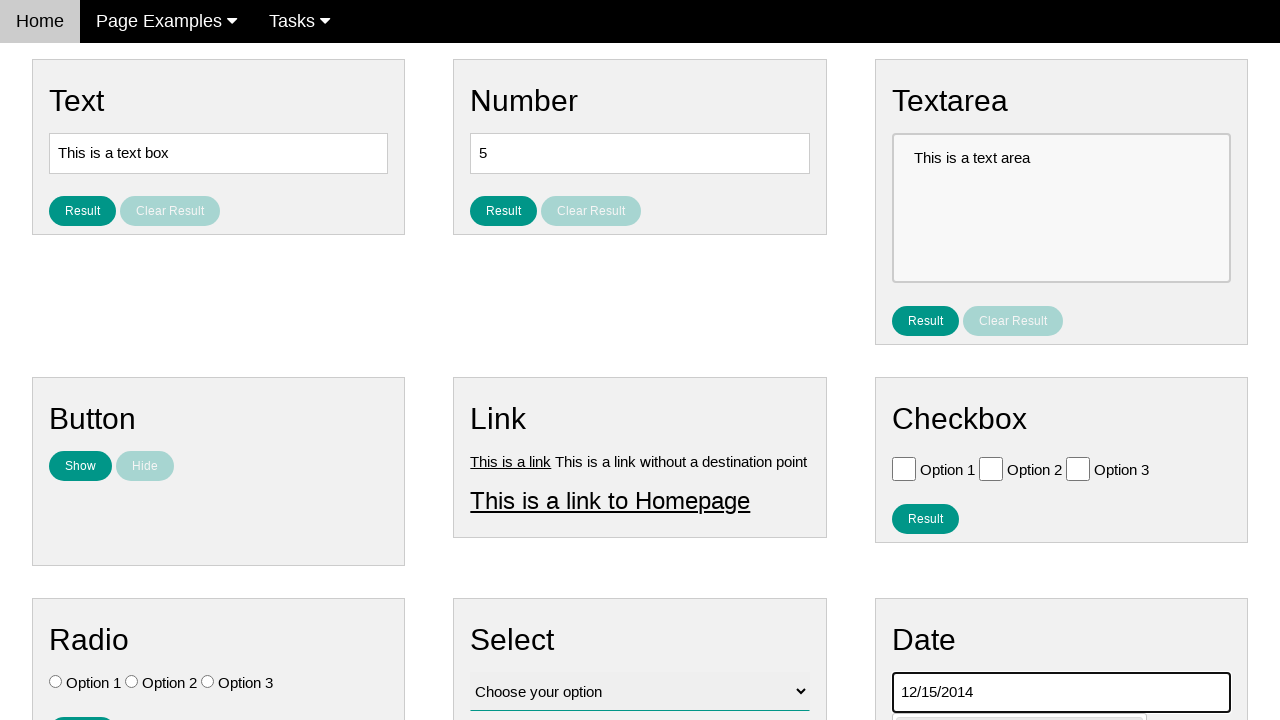